Tests radio button functionality by clicking and verifying selection of multiple radio buttons in different groups (sport: hockey, football; color: red) on a practice page.

Starting URL: https://practice.cydeo.com/radio_buttons

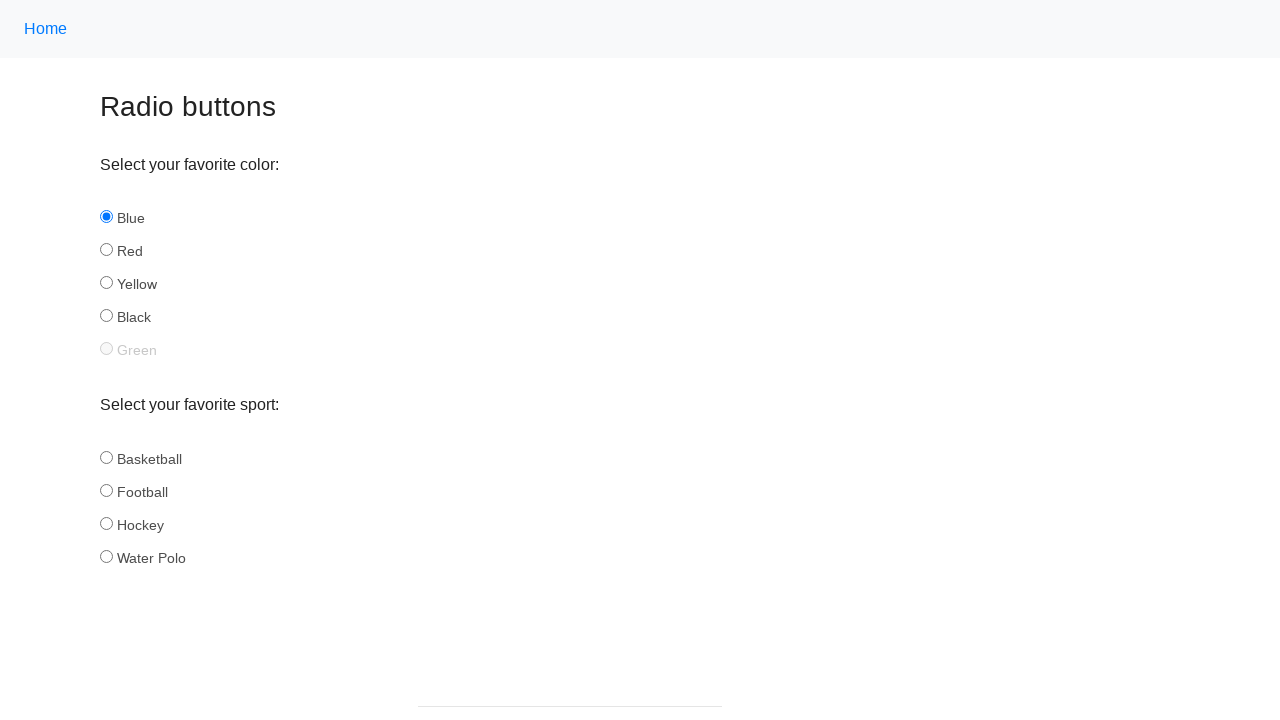

Clicked hockey radio button in sport group at (106, 523) on input[name='sport'][id='hockey']
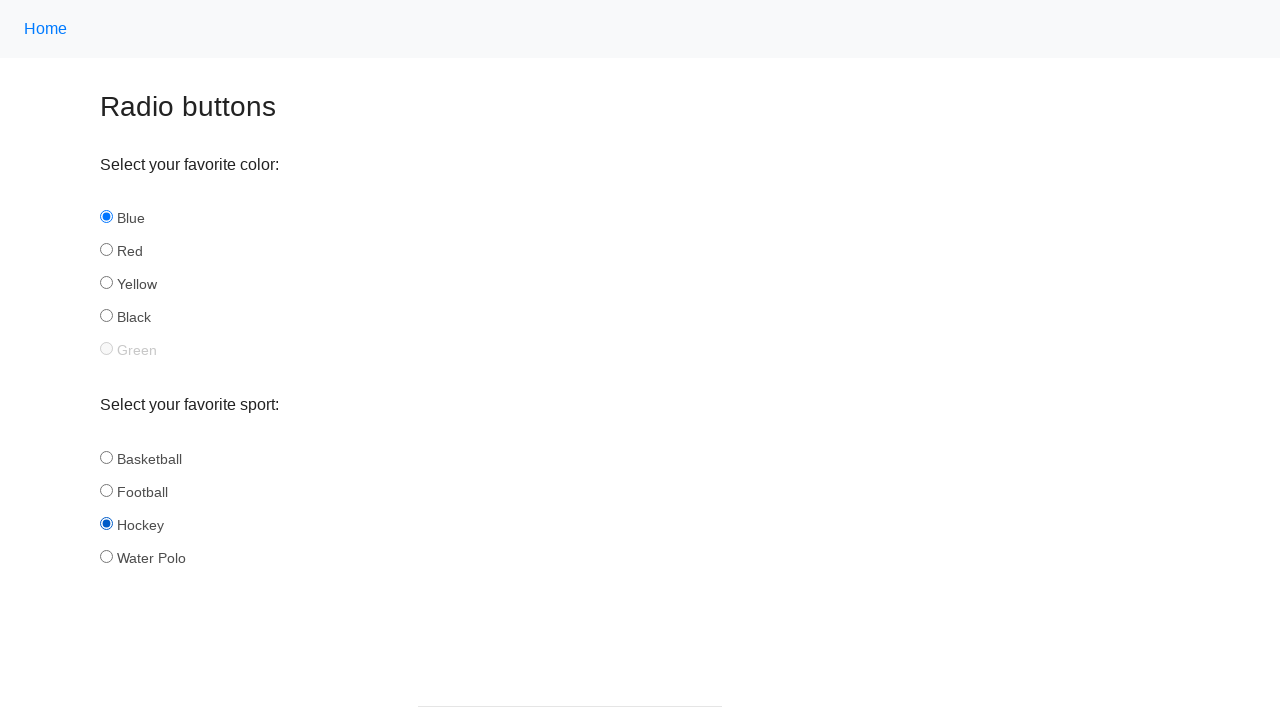

Verified hockey radio button is selected
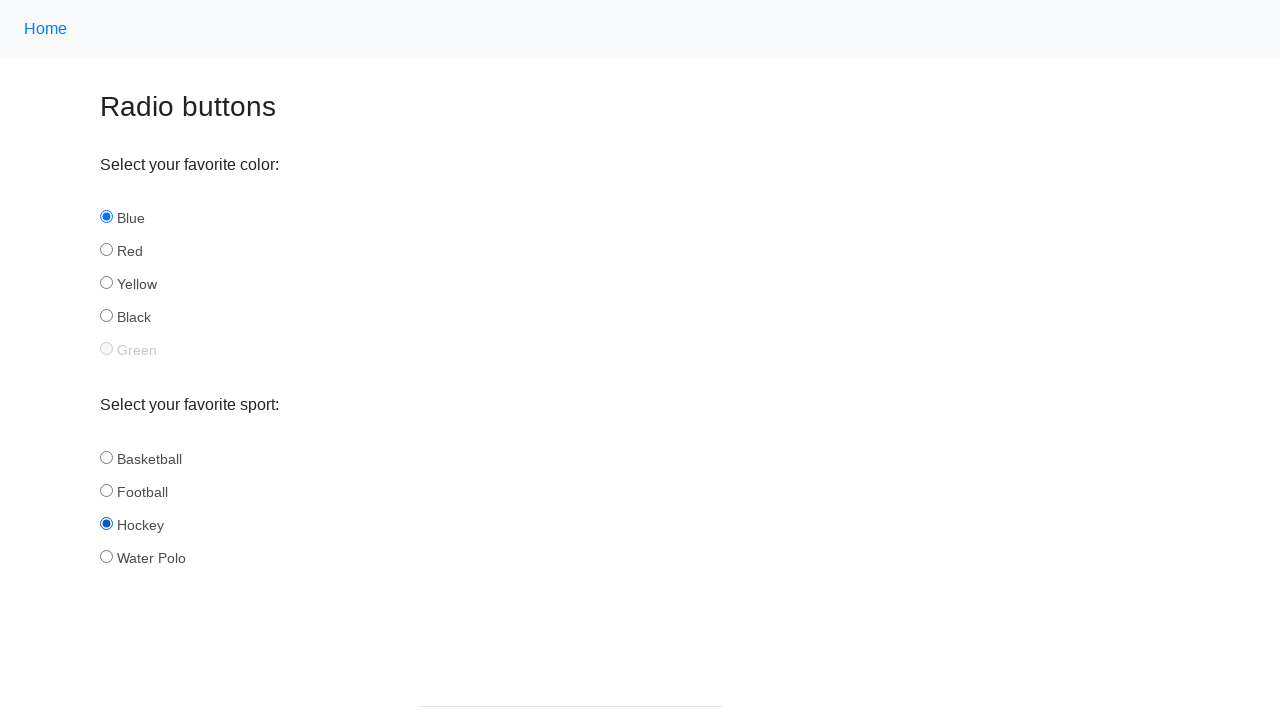

Clicked football radio button in sport group at (106, 490) on input[name='sport'][id='football']
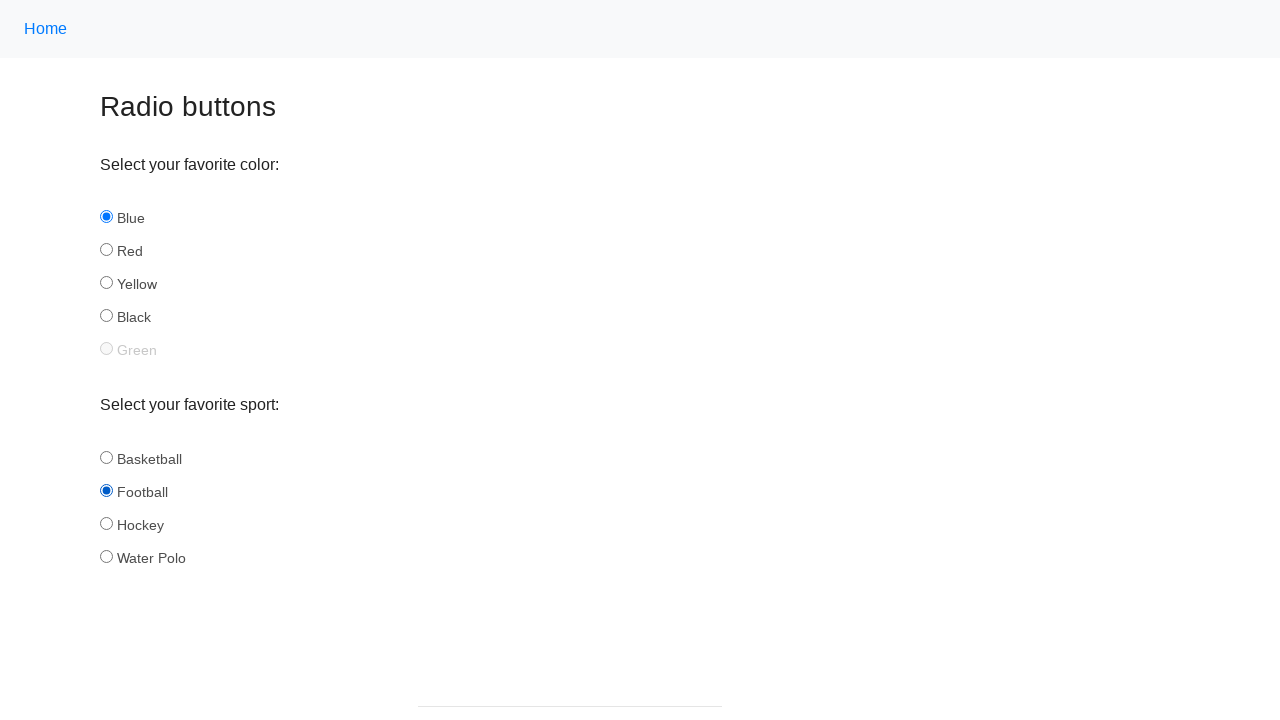

Verified football radio button is selected
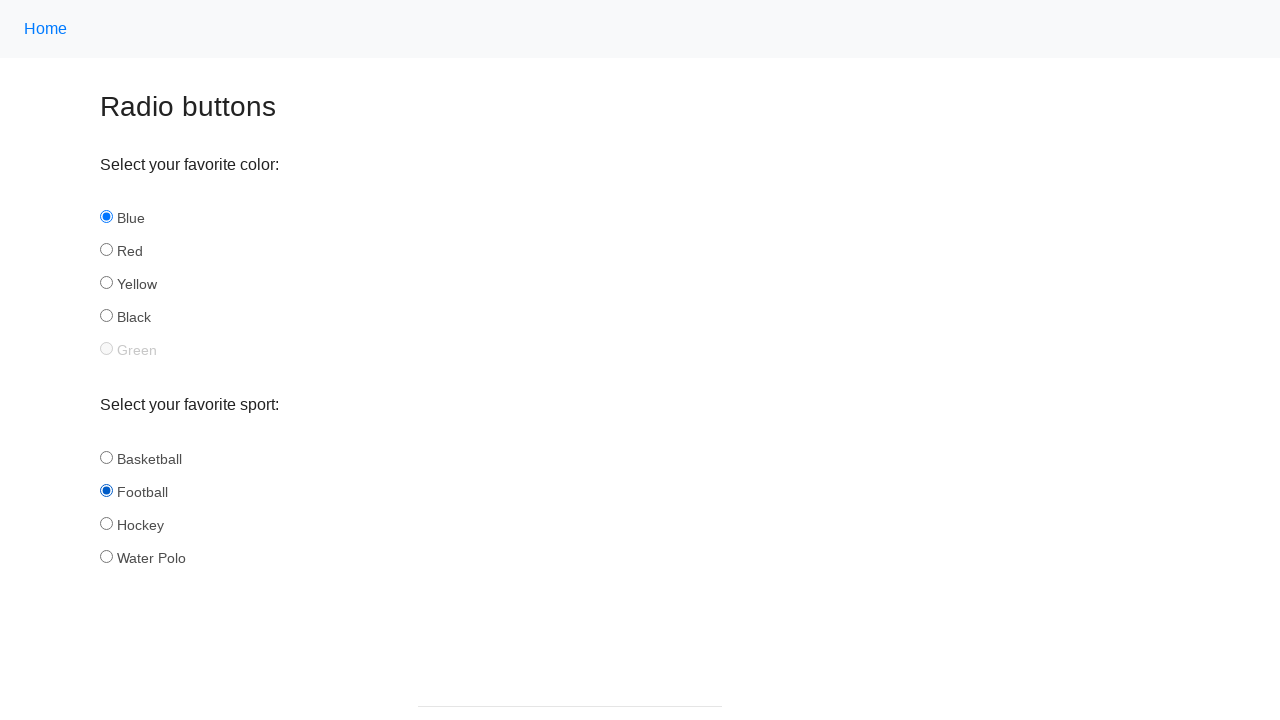

Clicked red radio button in color group at (106, 250) on input[name='color'][id='red']
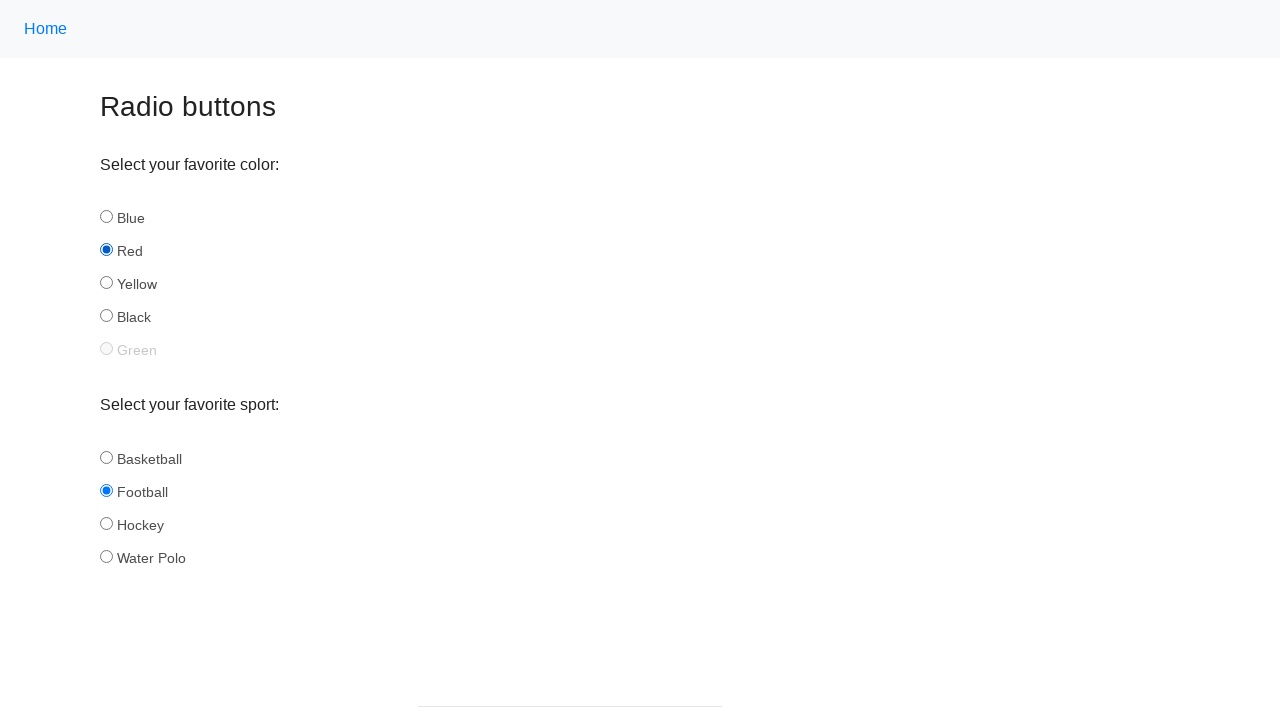

Verified red radio button is selected
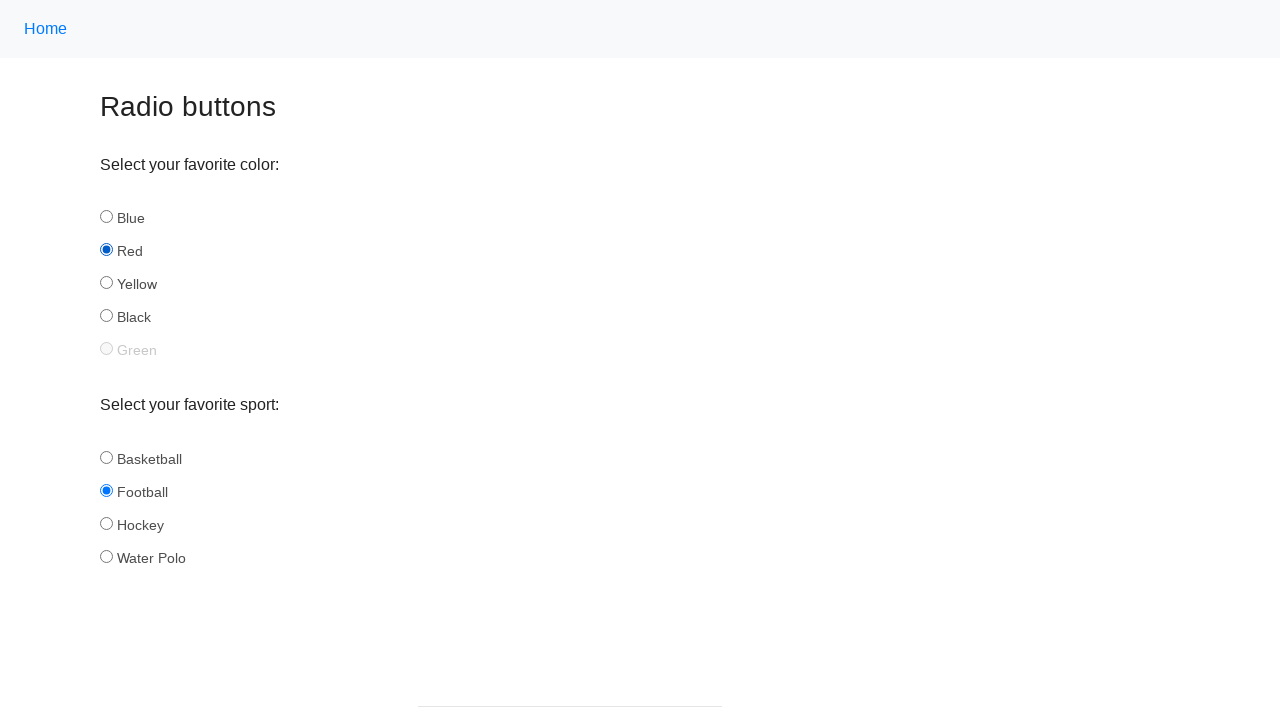

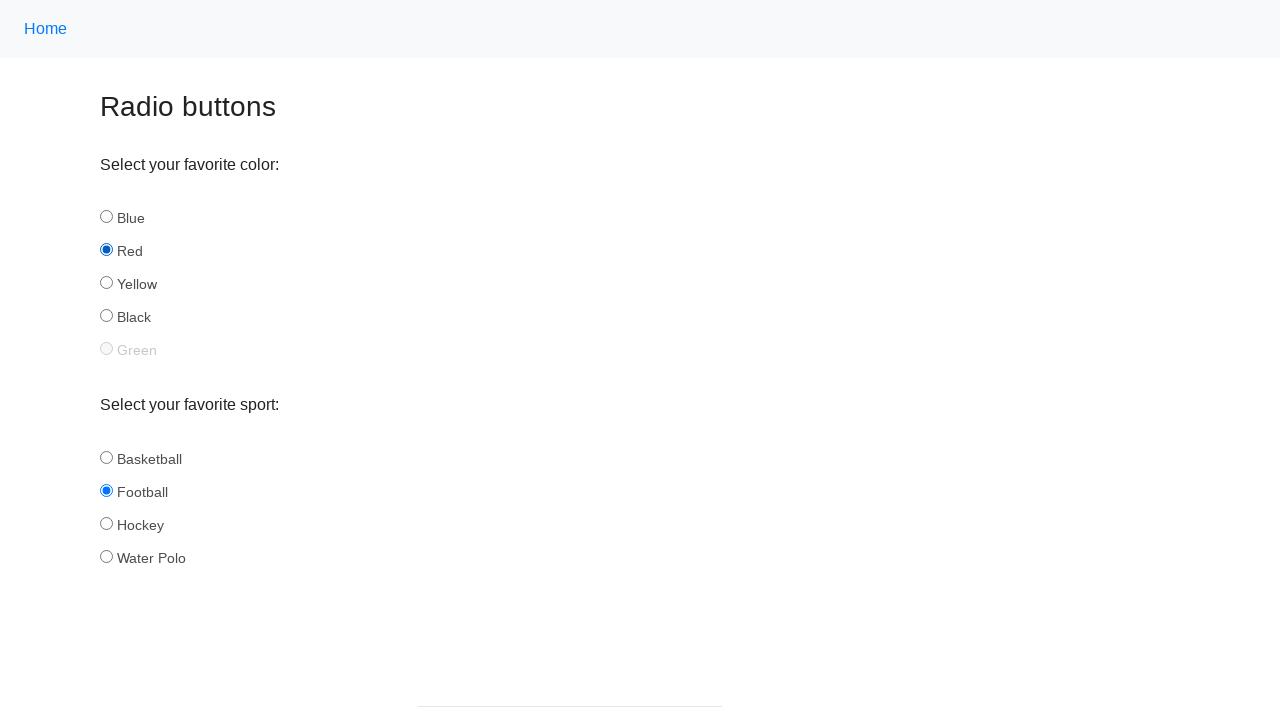